Tests a registration form by filling in required fields (first name, last name, email) and submitting the form, then verifying successful registration message

Starting URL: http://suninjuly.github.io/registration1.html

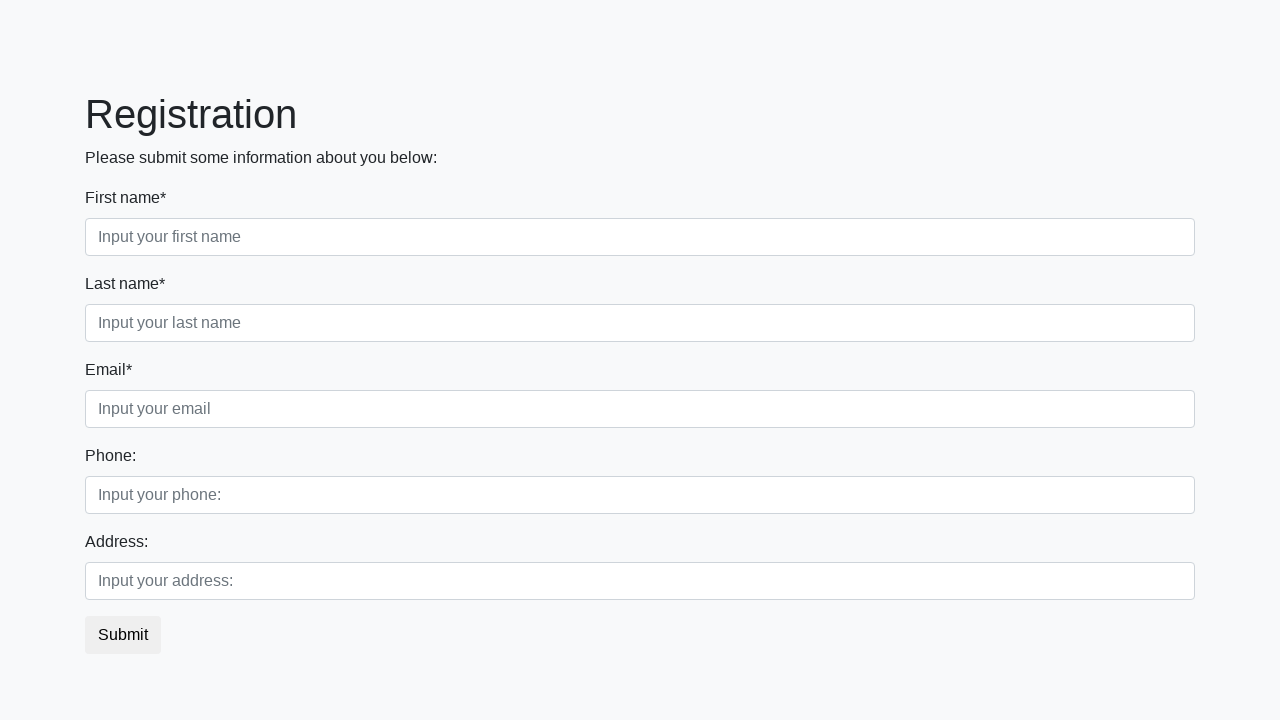

Filled first name field with 'Ivan' on //input[@class='form-control first' and @required='']
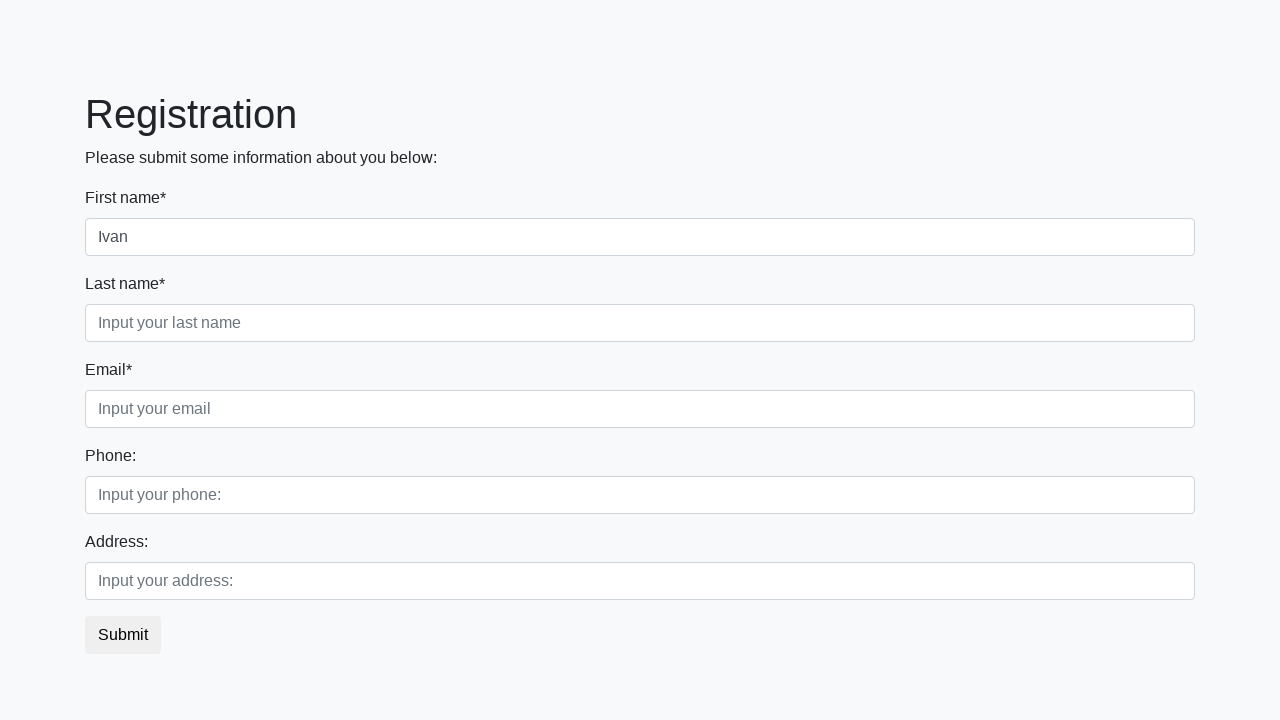

Filled last name field with 'Petrov' on //input[@class='form-control second' and @required='']
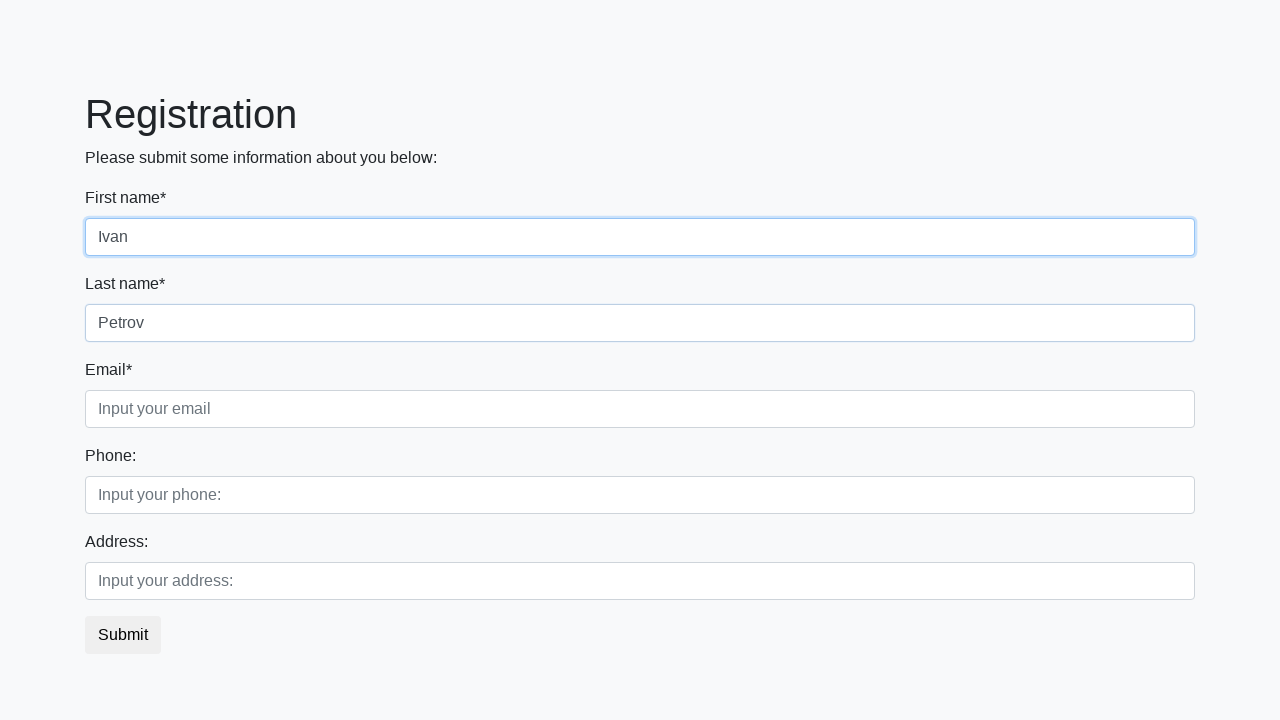

Filled email field with 'petrov.ivan@example.com' on //input[@class='form-control third' and @required='']
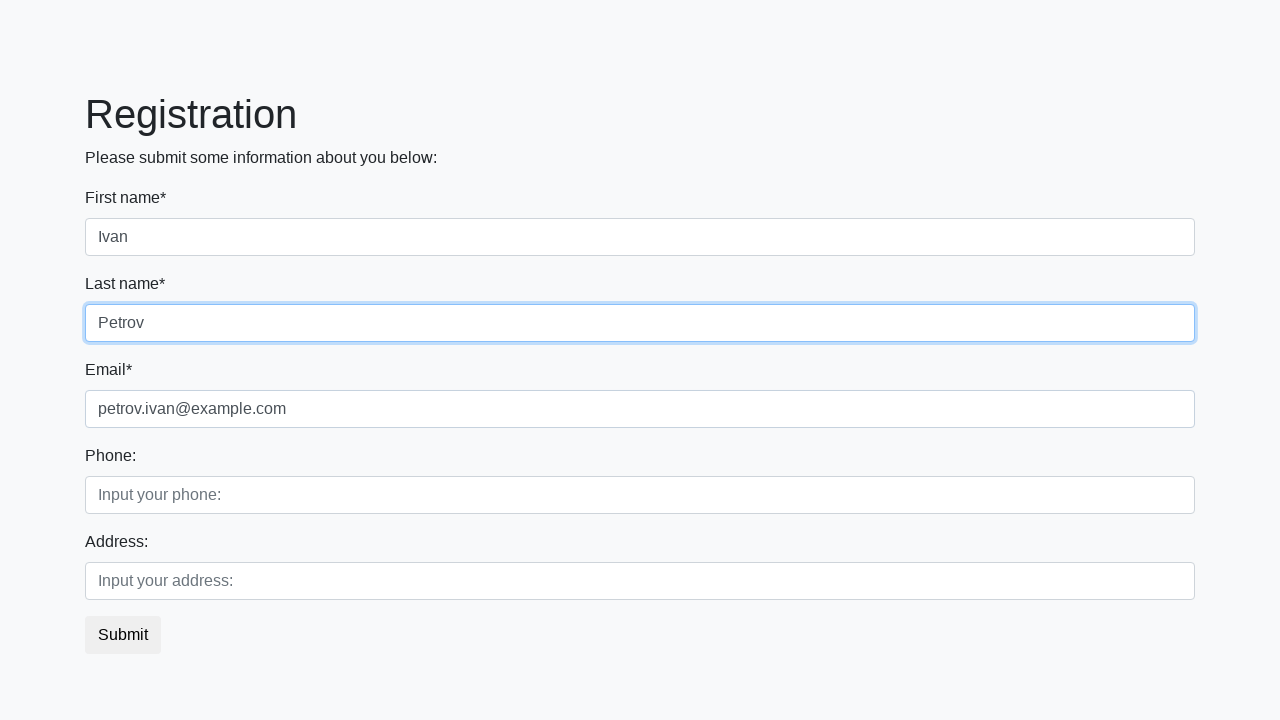

Clicked submit button to register at (123, 635) on button.btn
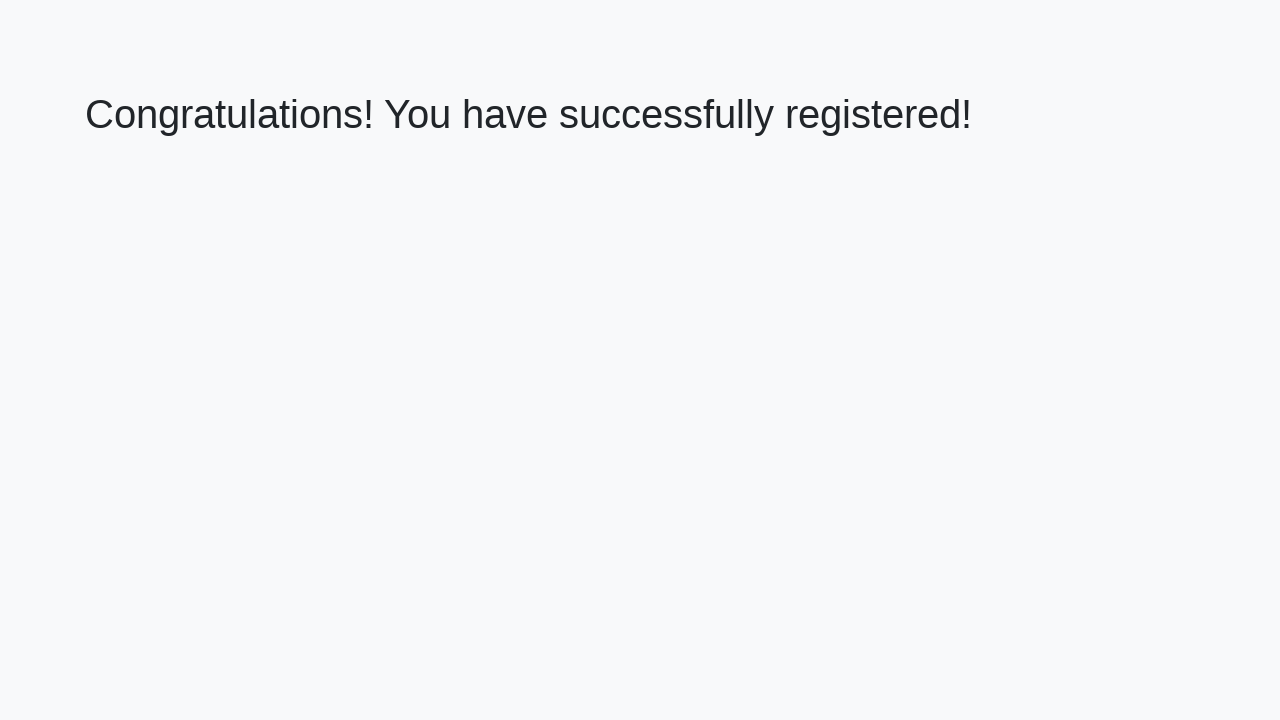

Success page loaded with h1 element
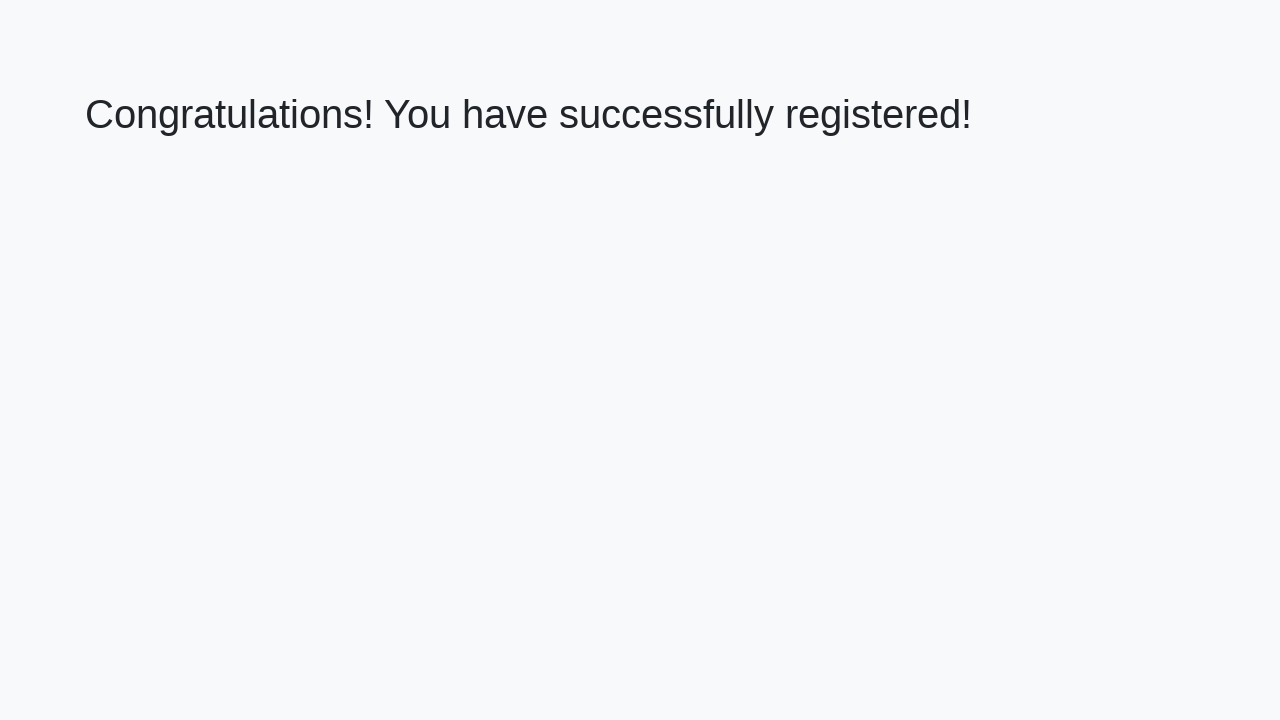

Retrieved success message: 'Congratulations! You have successfully registered!'
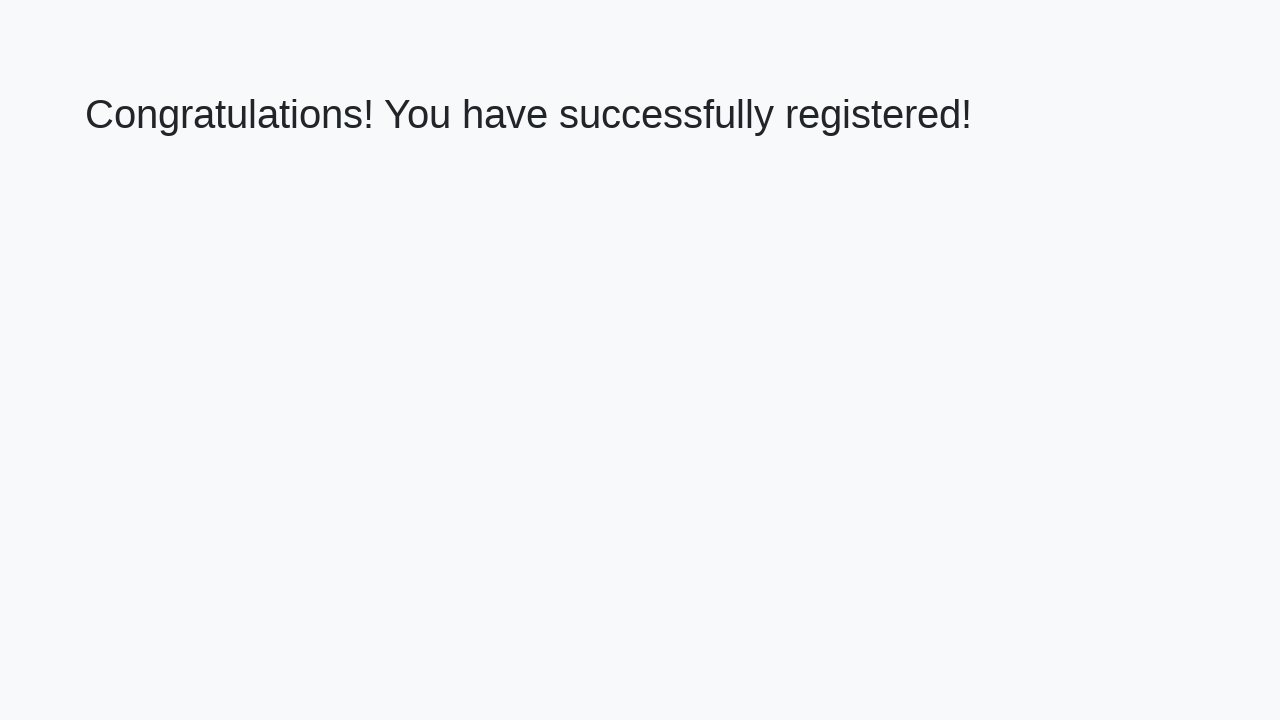

Verified registration success message matches expected text
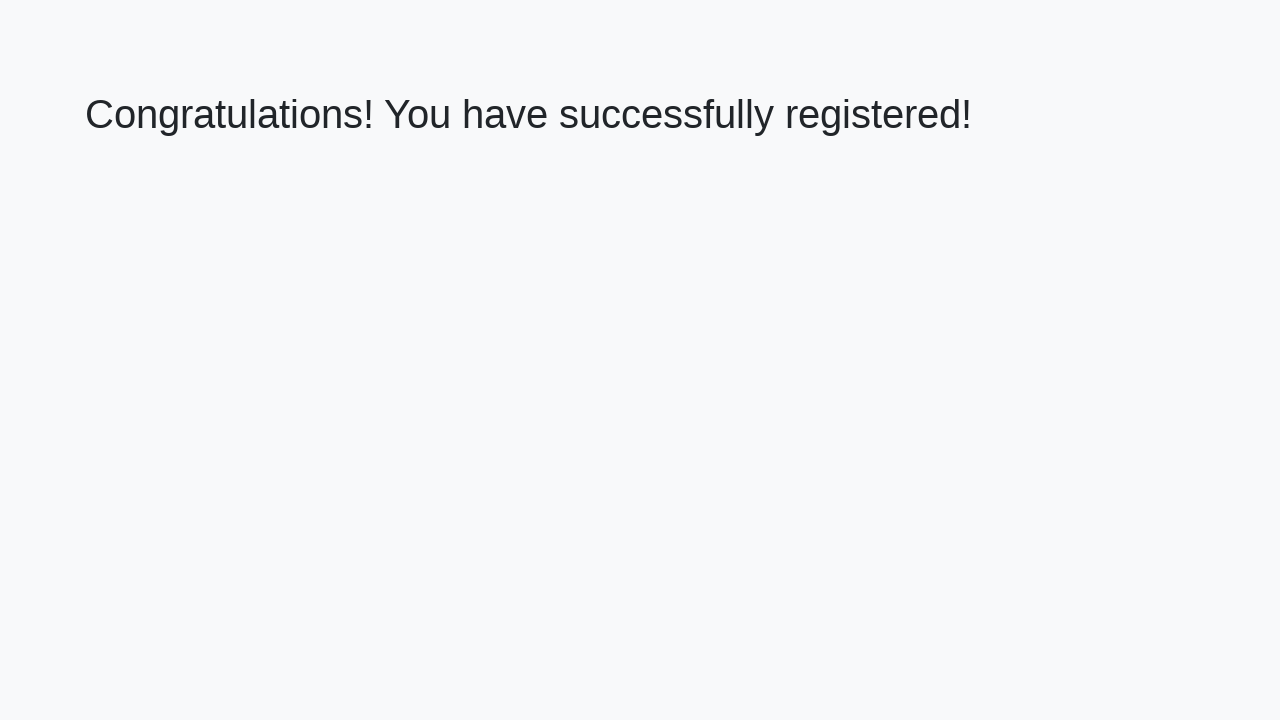

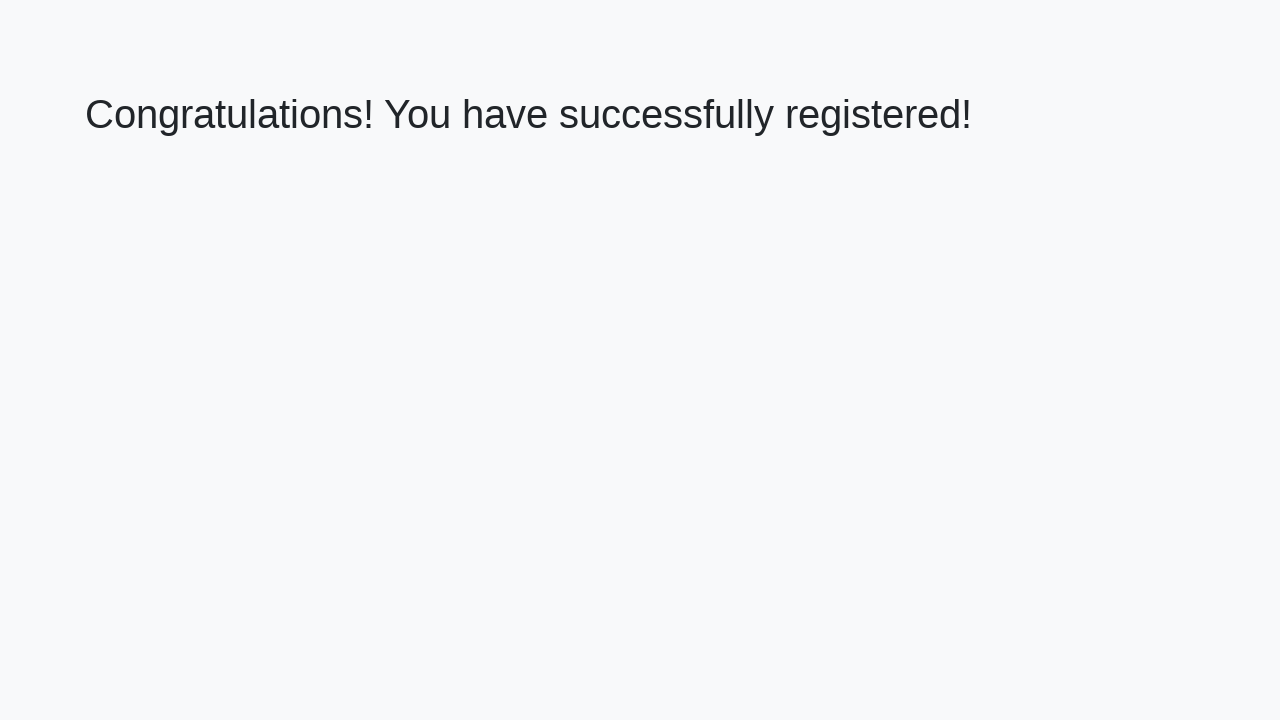